Tests the state and city dropdown functionality by selecting Rajasthan state

Starting URL: https://demoqa.com/automation-practice-form

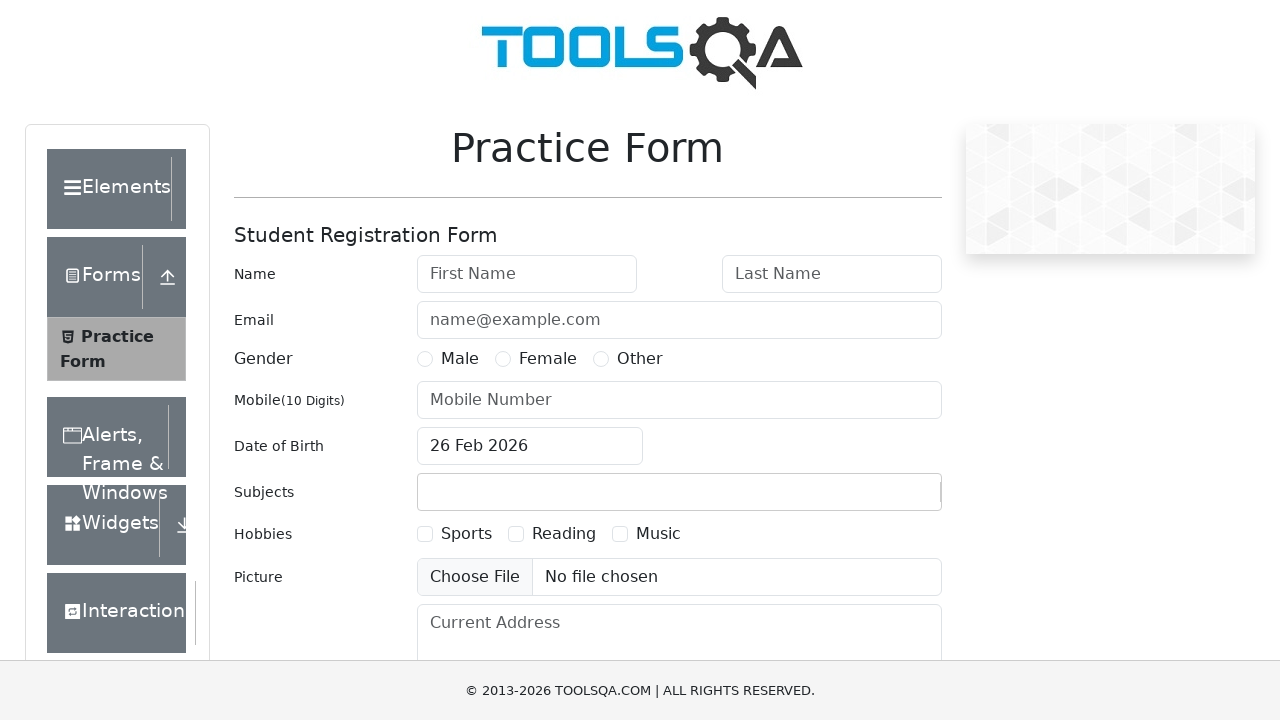

Located state dropdown element
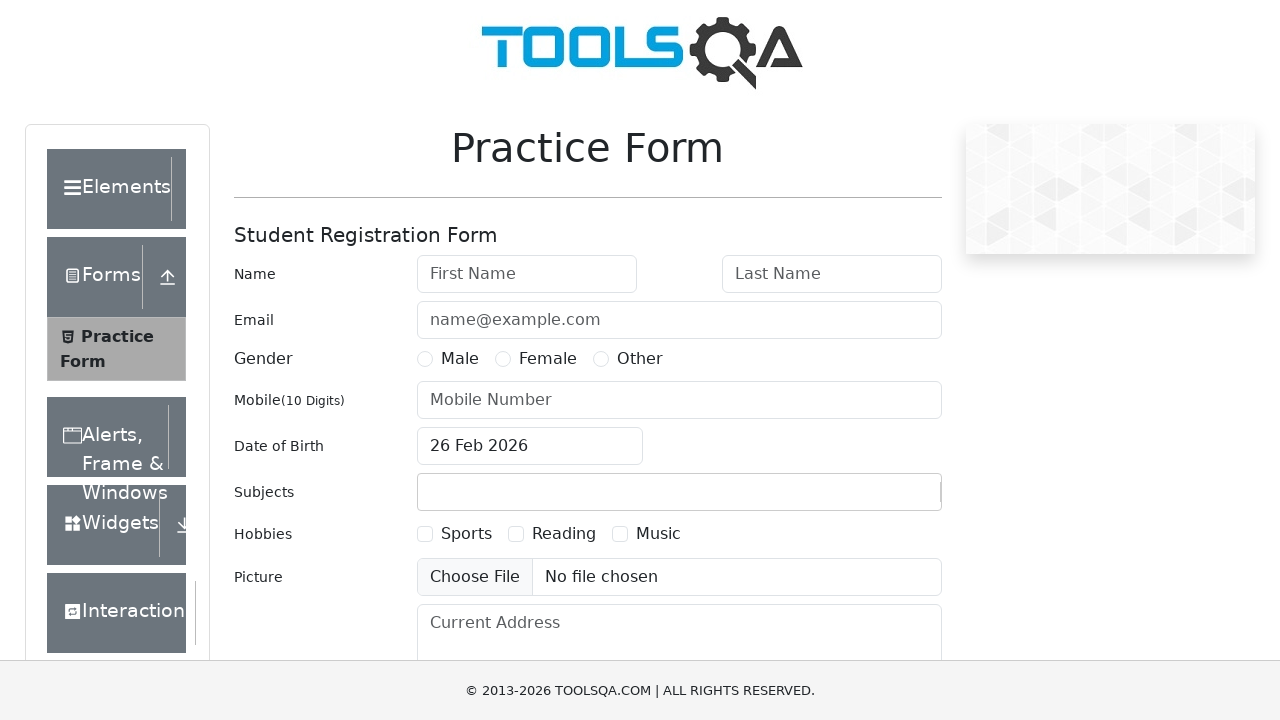

Located city dropdown element
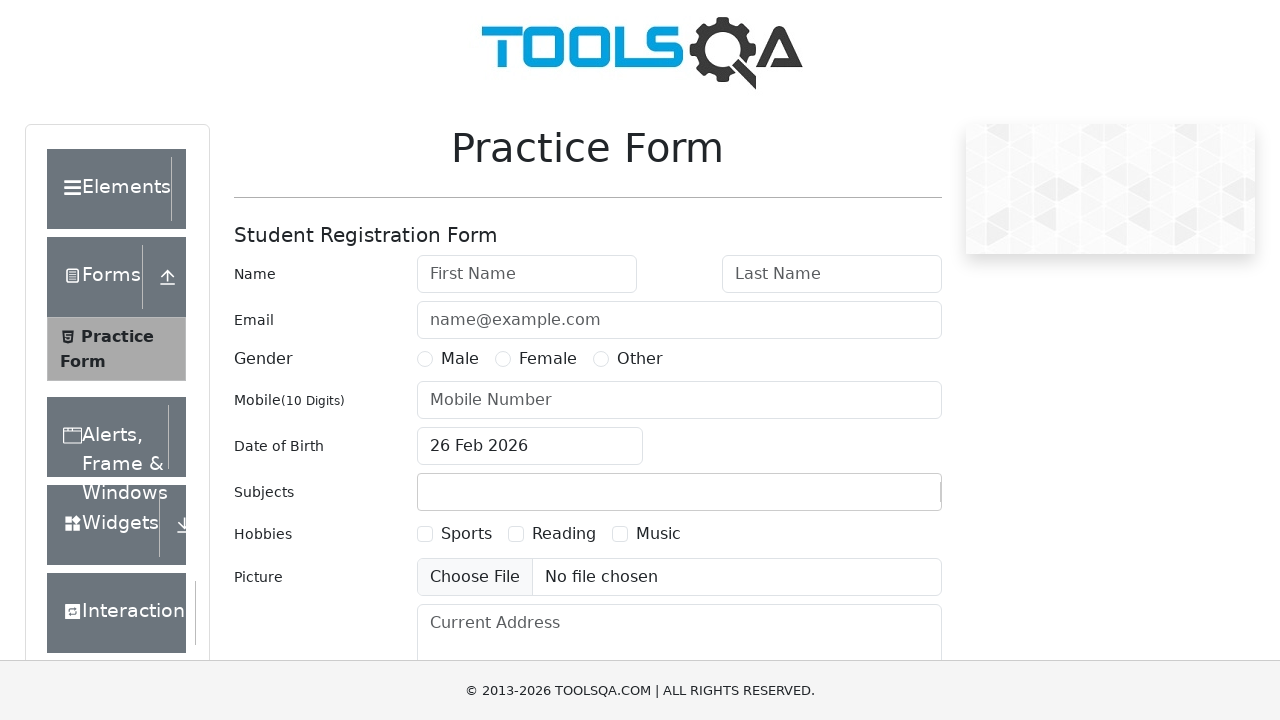

Verified state element is visible
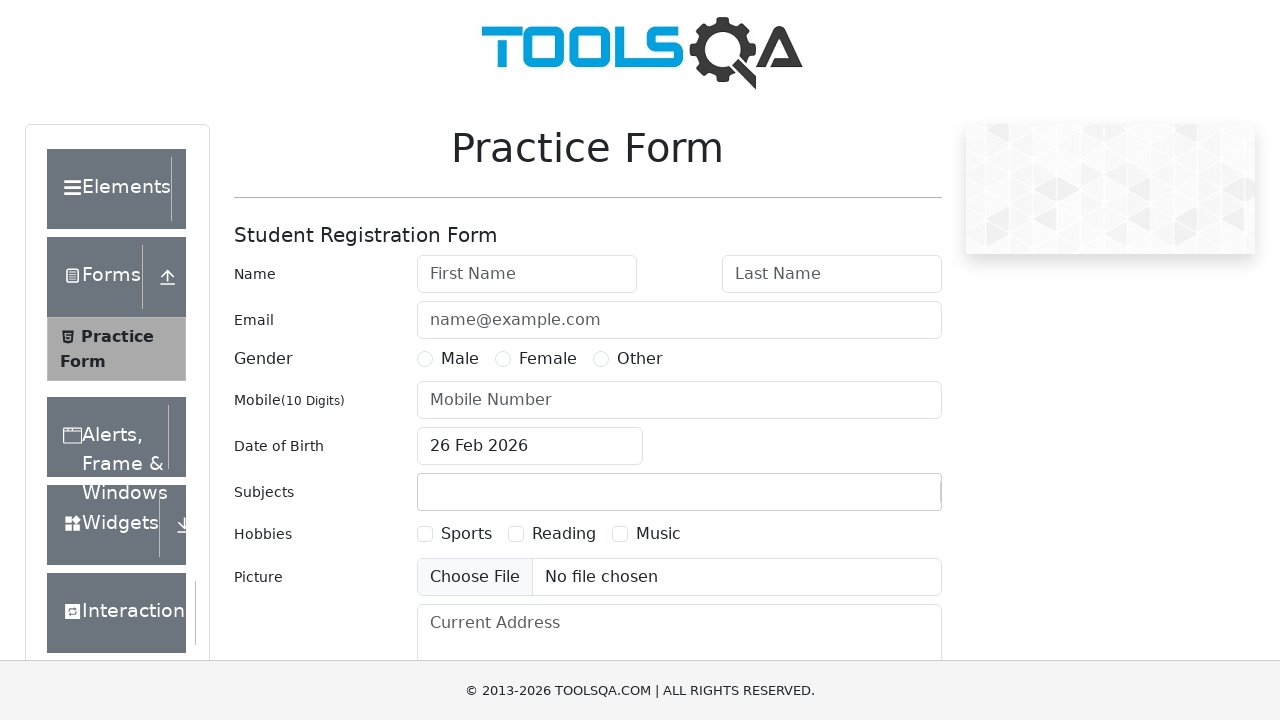

Verified city element is enabled
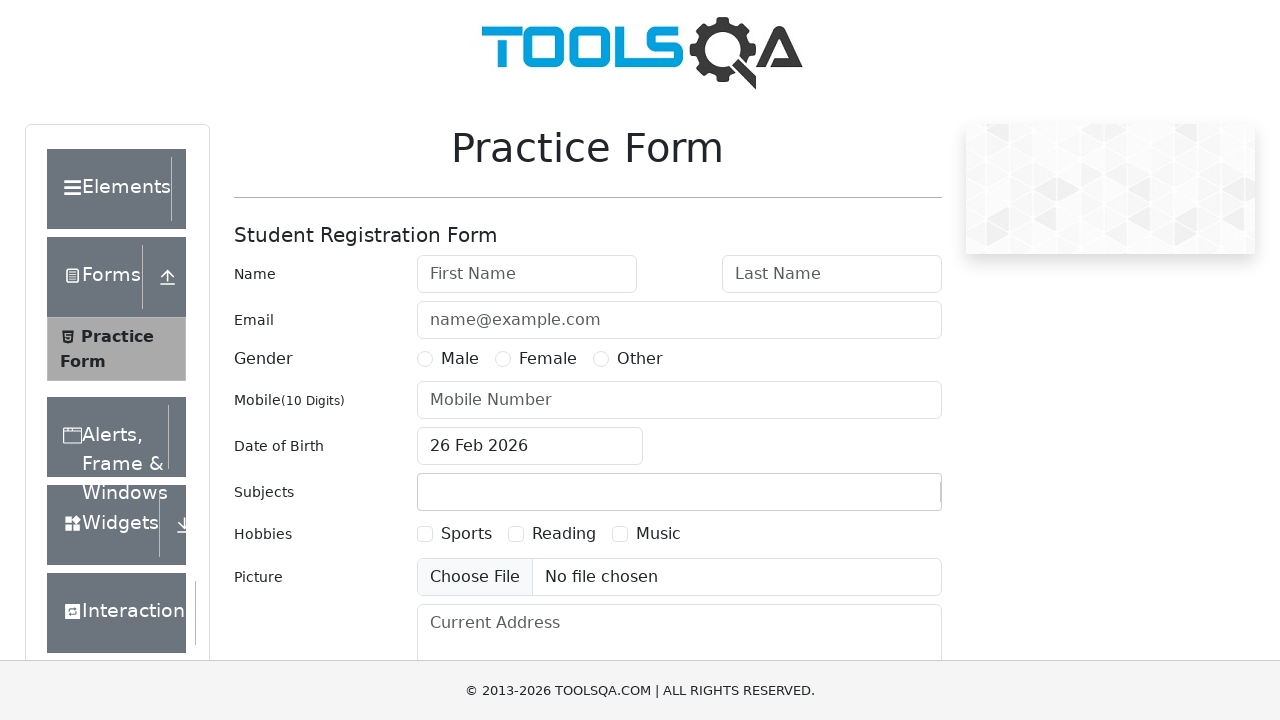

Located state input field
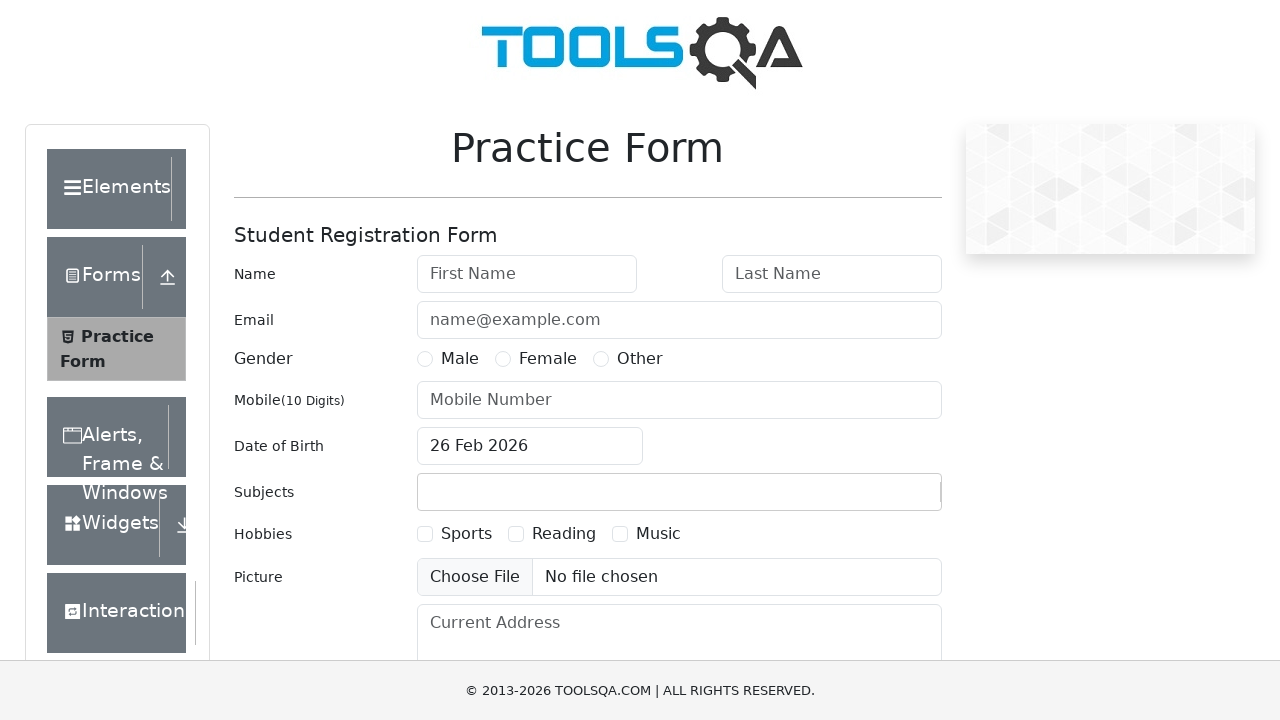

Filled state field with 'Rajasthan' on xpath=//*[@id = 'react-select-3-input']
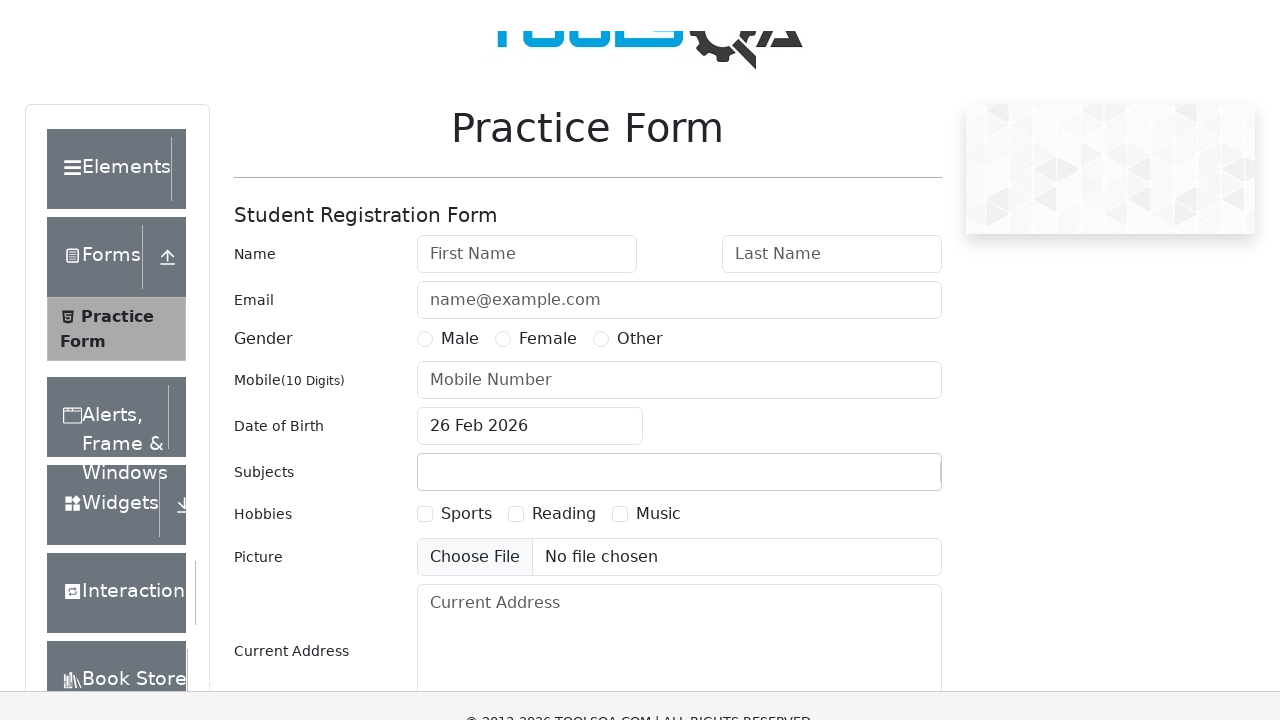

Pressed Enter to confirm Rajasthan state selection on xpath=//*[@id = 'react-select-3-input']
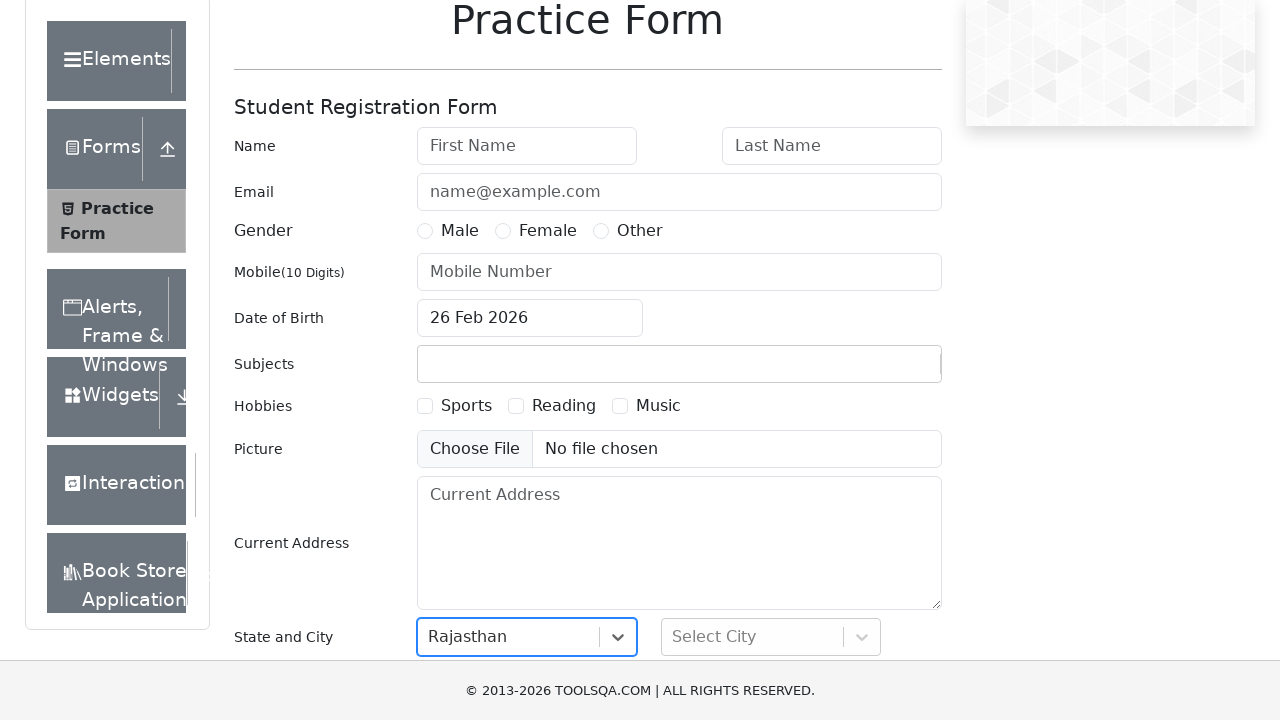

Verified city element is visible after state selection
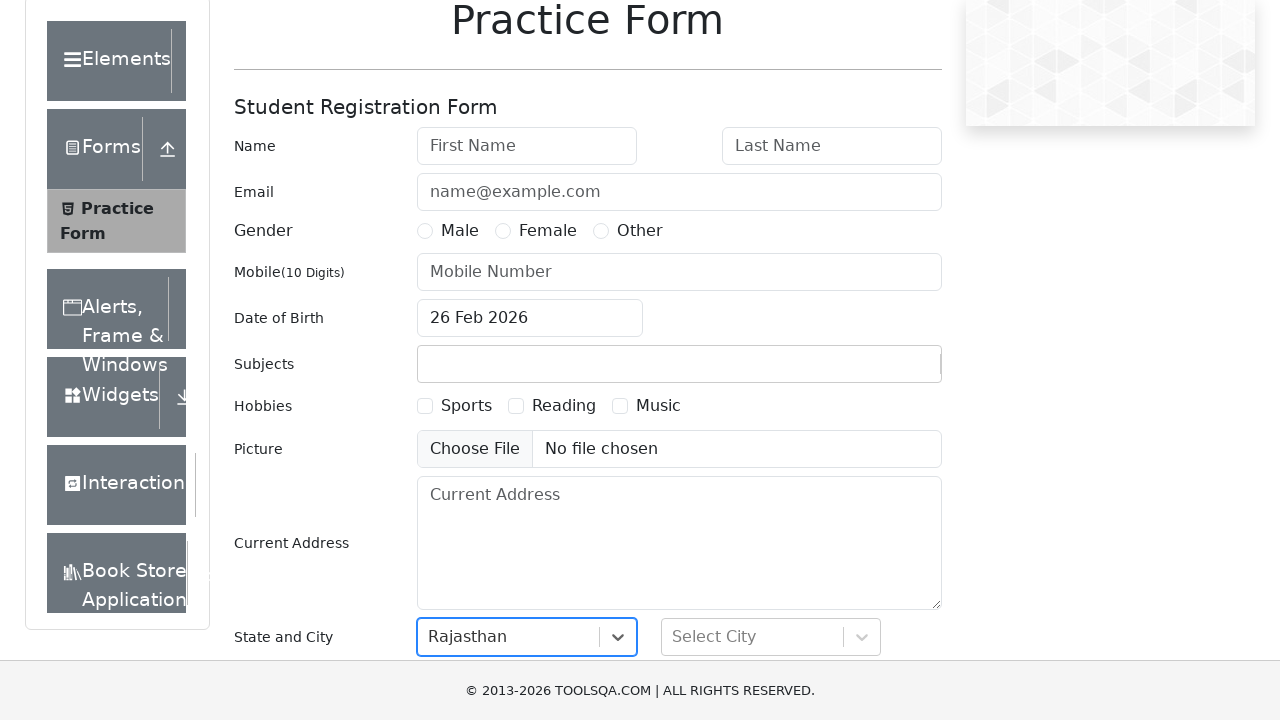

Waited 1 second for UI update
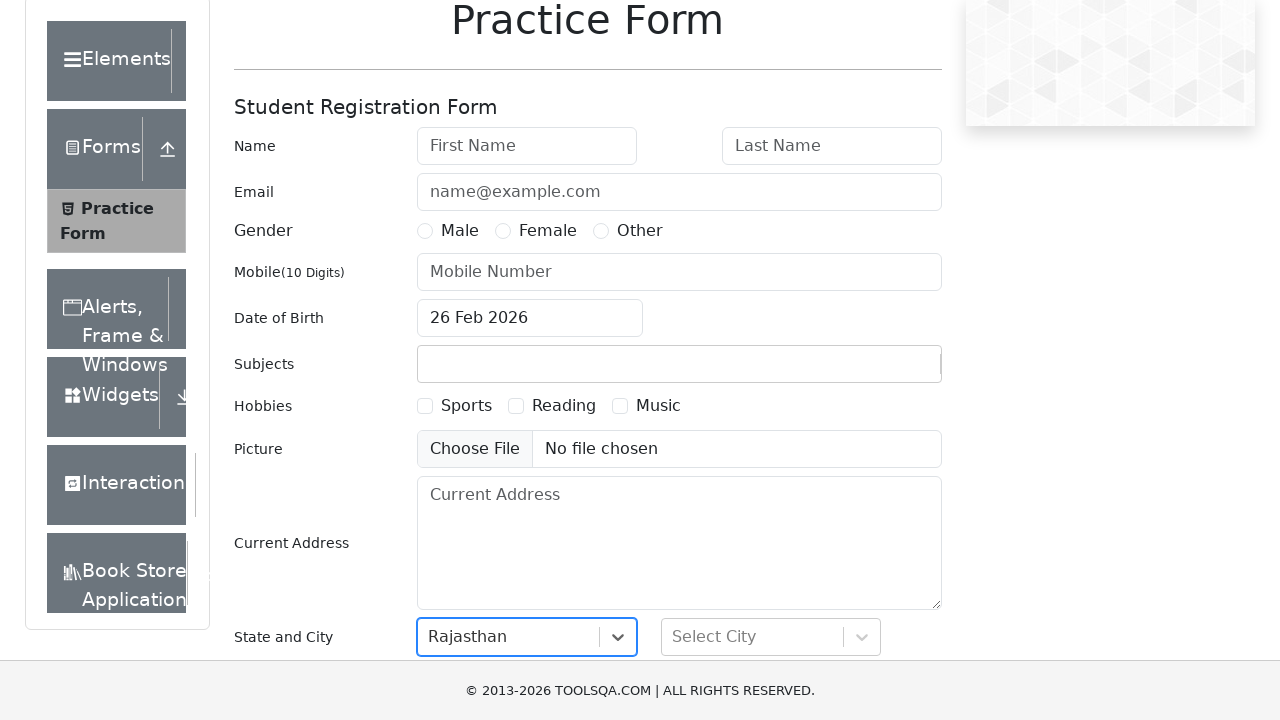

Reloaded page to reset form
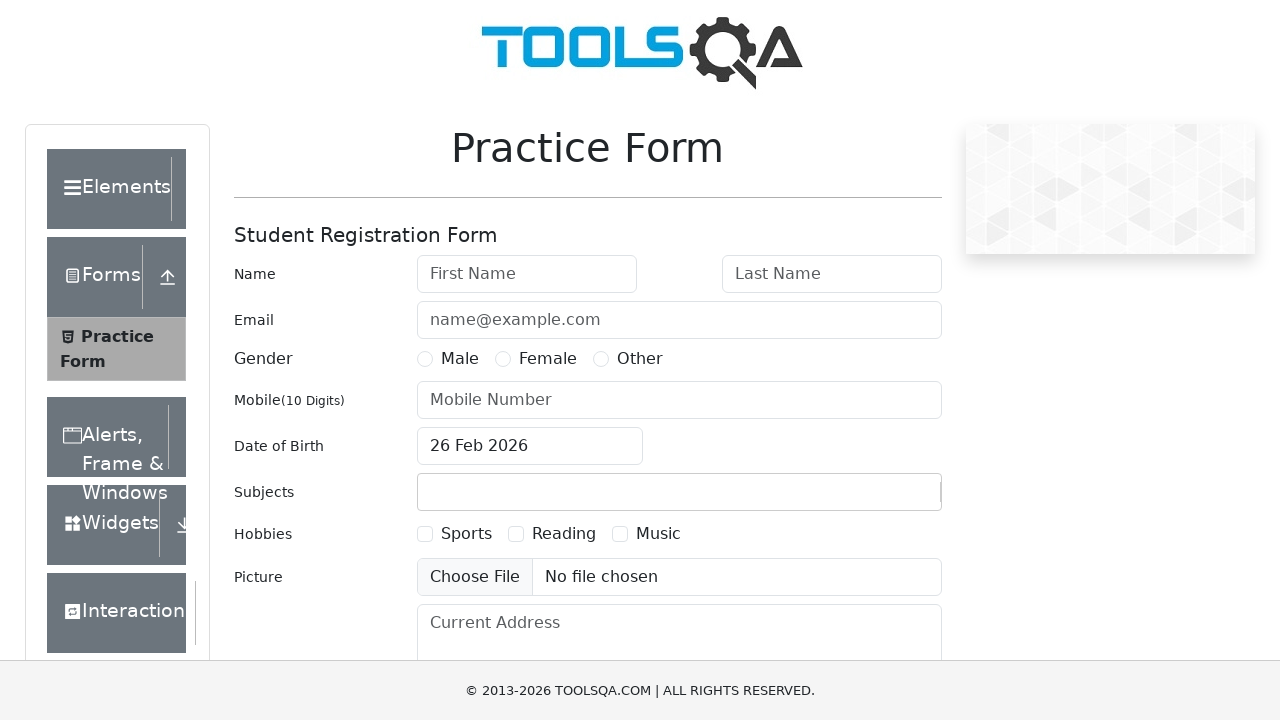

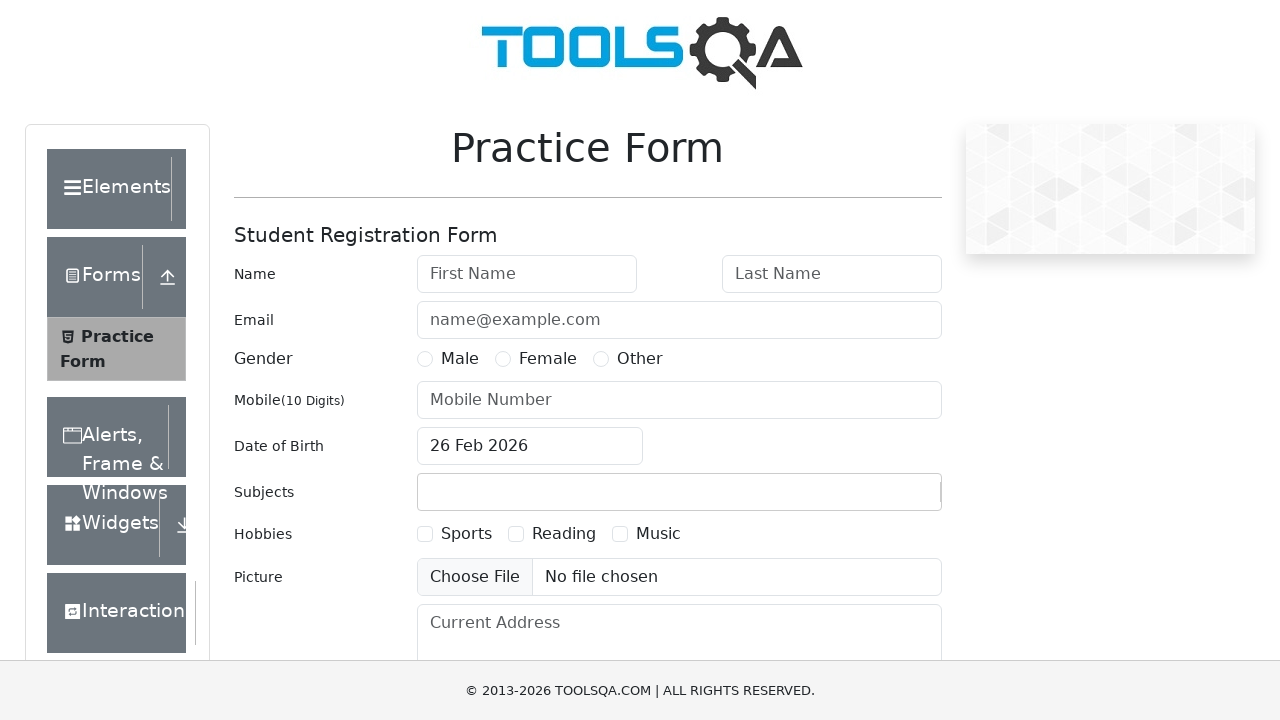